Tests keyboard actions by typing text into an input field, using backspace, then copying and pasting content to another field using Ctrl+A, Ctrl+C, and Ctrl+V.

Starting URL: http://sahitest.com/demo/label.htm

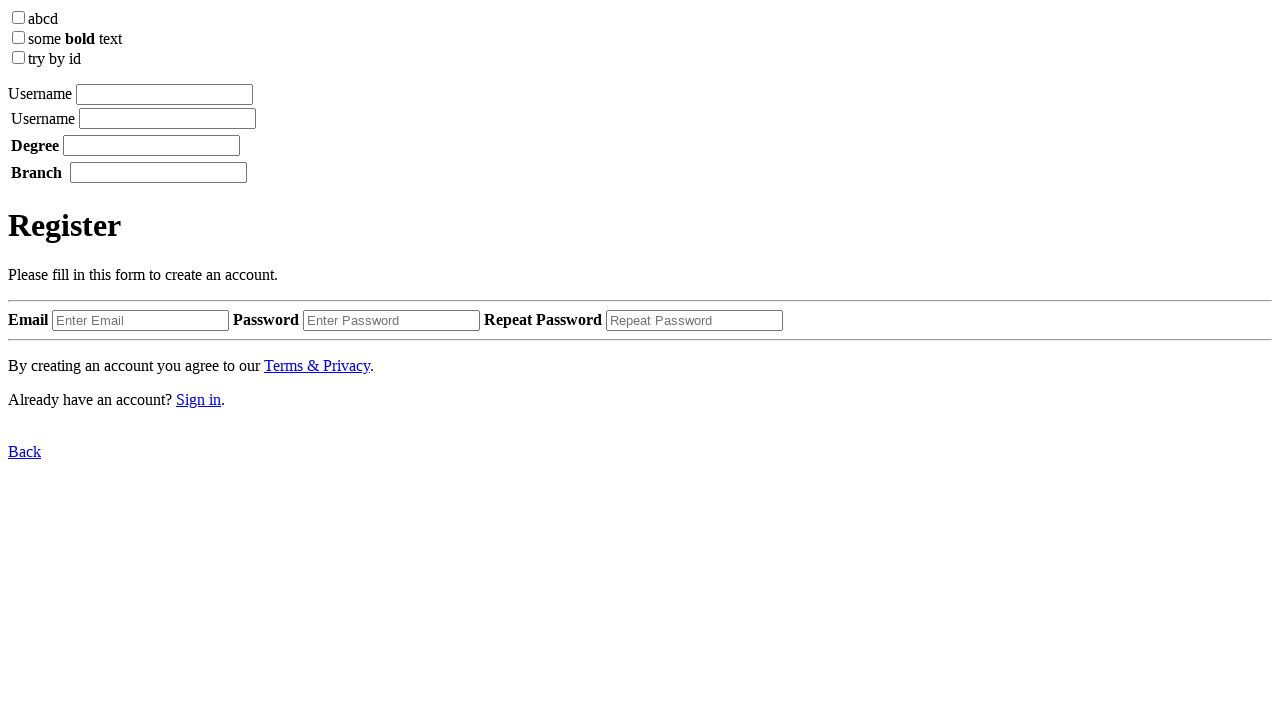

Clicked the first input field at (164, 94) on xpath=/html/body/label[1]/input
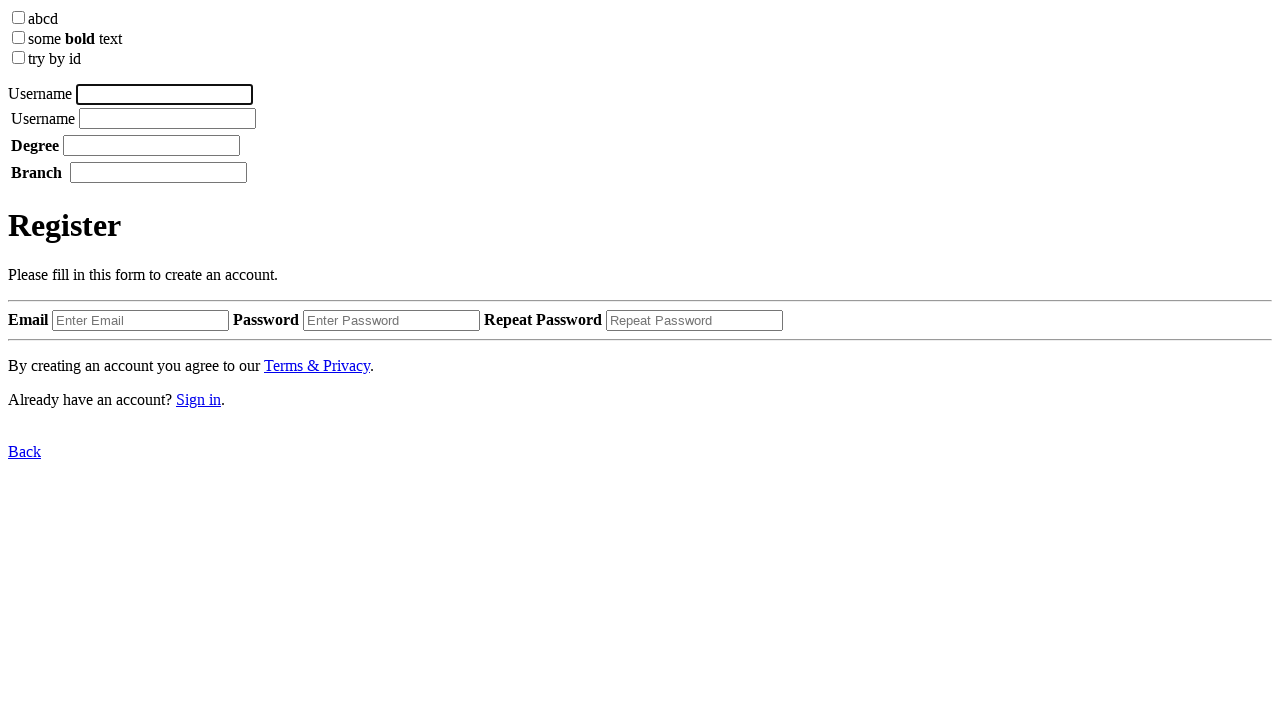

Typed 'username' into the first input field on xpath=/html/body/label[1]/input
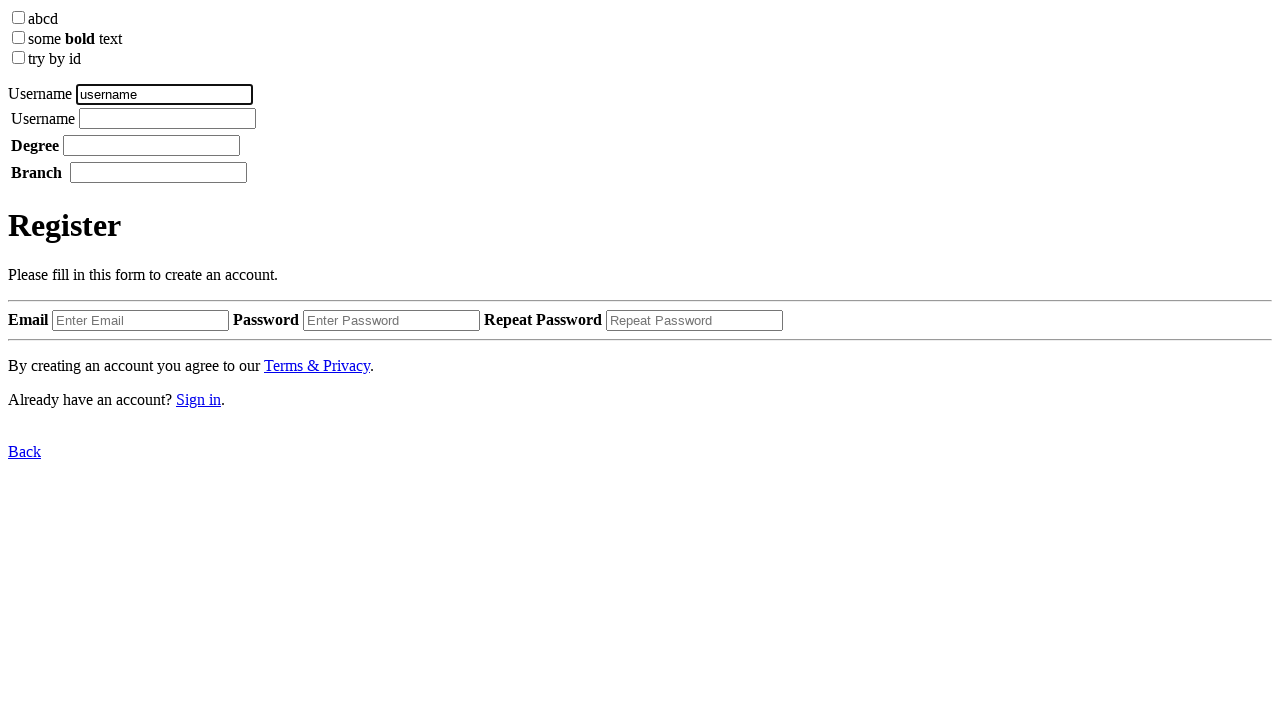

Pressed Space in the first input field on xpath=/html/body/label[1]/input
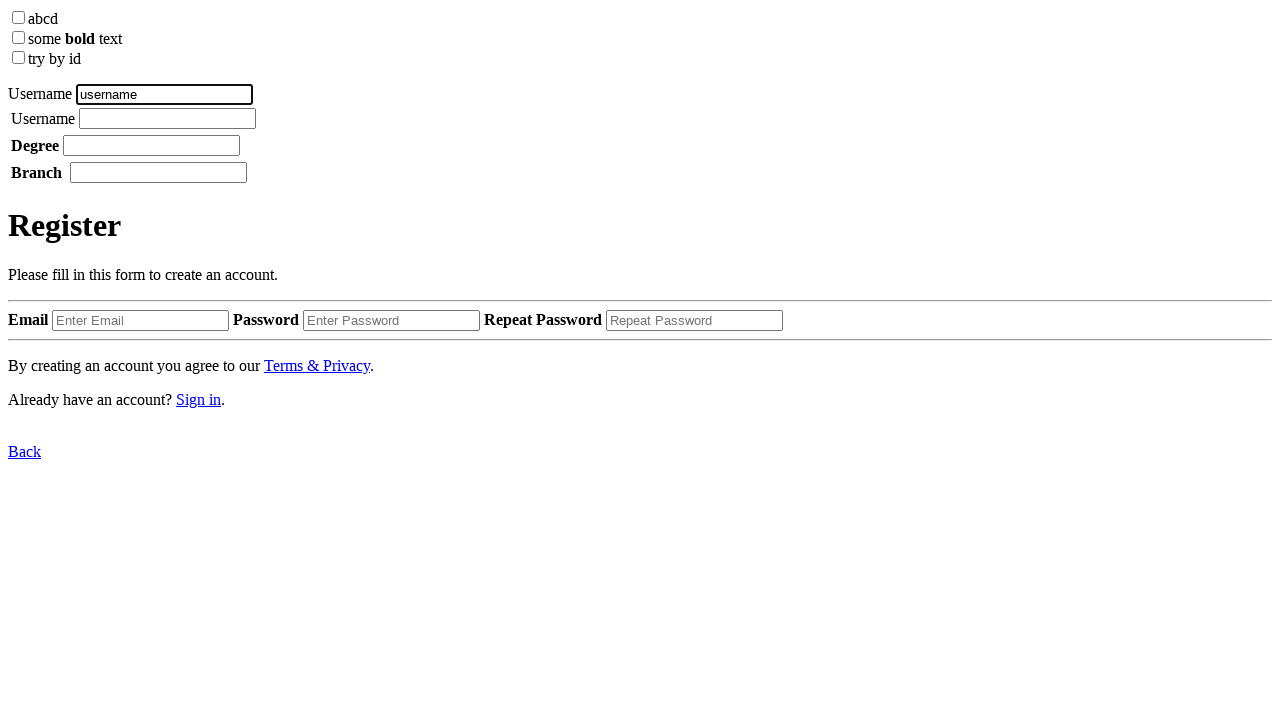

Typed 'tom' into the first input field on xpath=/html/body/label[1]/input
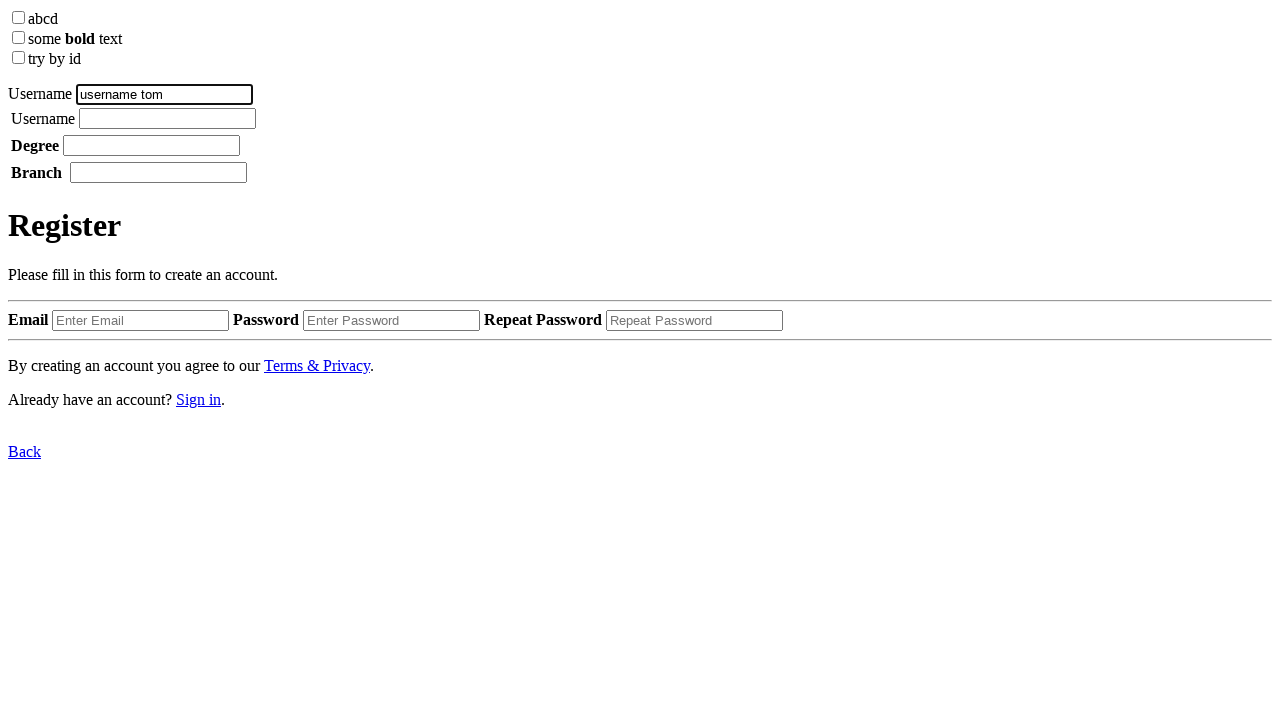

Pressed Backspace to delete the last character on xpath=/html/body/label[1]/input
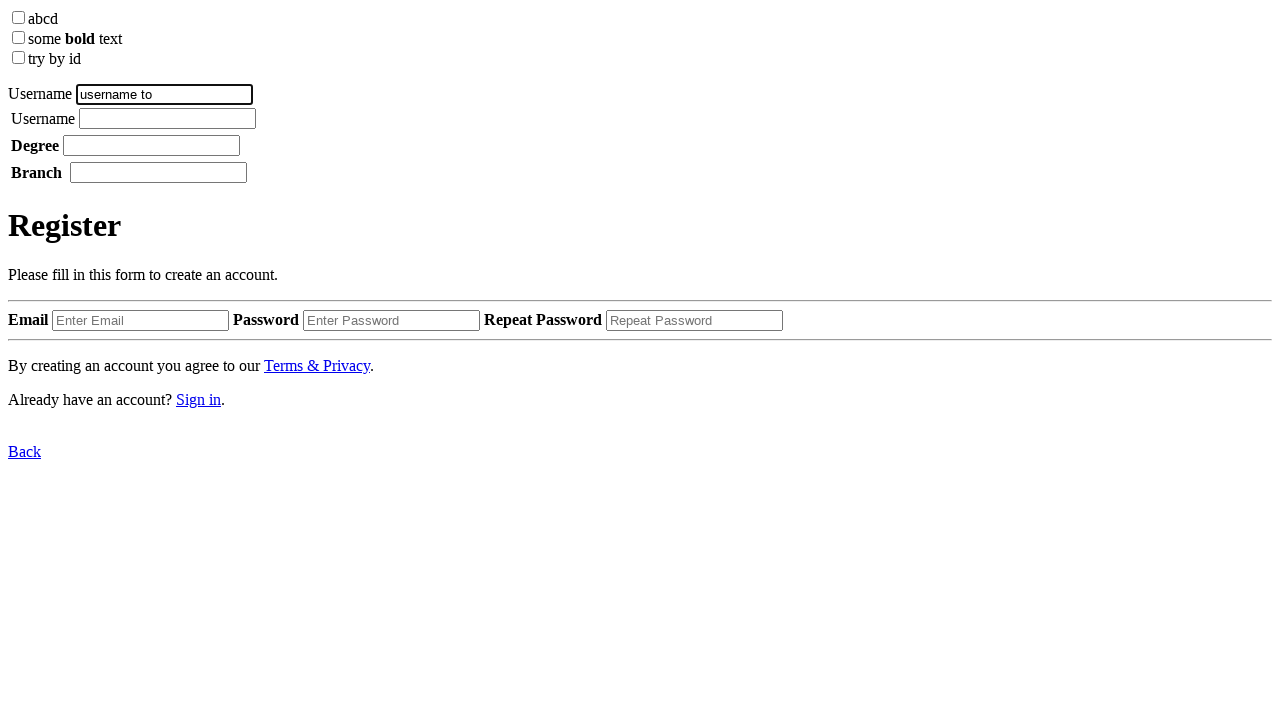

Selected all text in the first input field using Ctrl+A on xpath=/html/body/label[1]/input
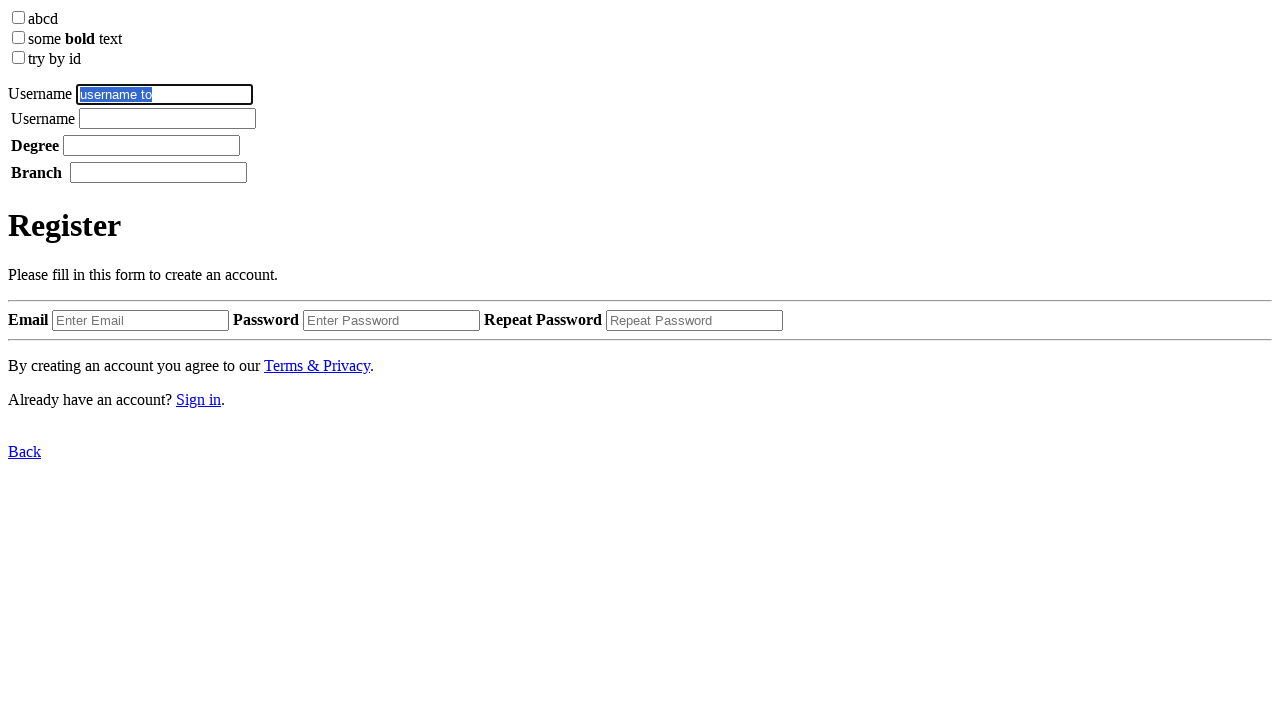

Copied selected text from the first input field using Ctrl+C on xpath=/html/body/label[1]/input
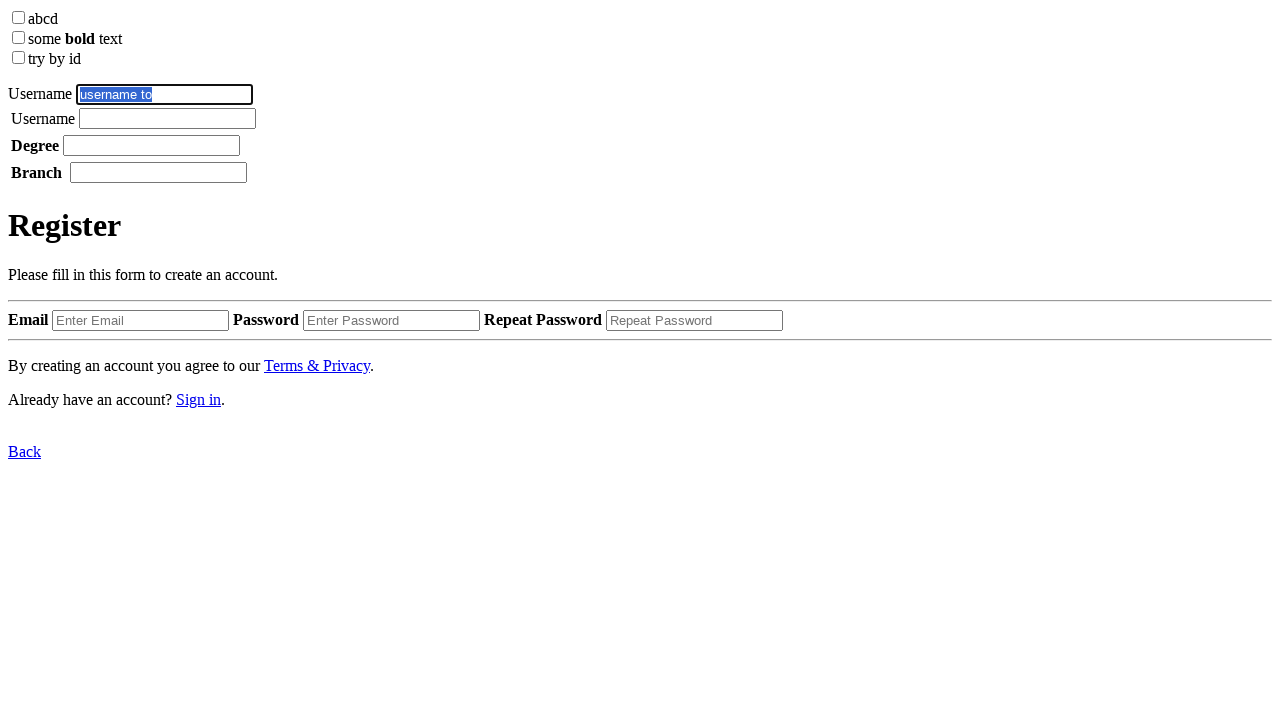

Located the second input field
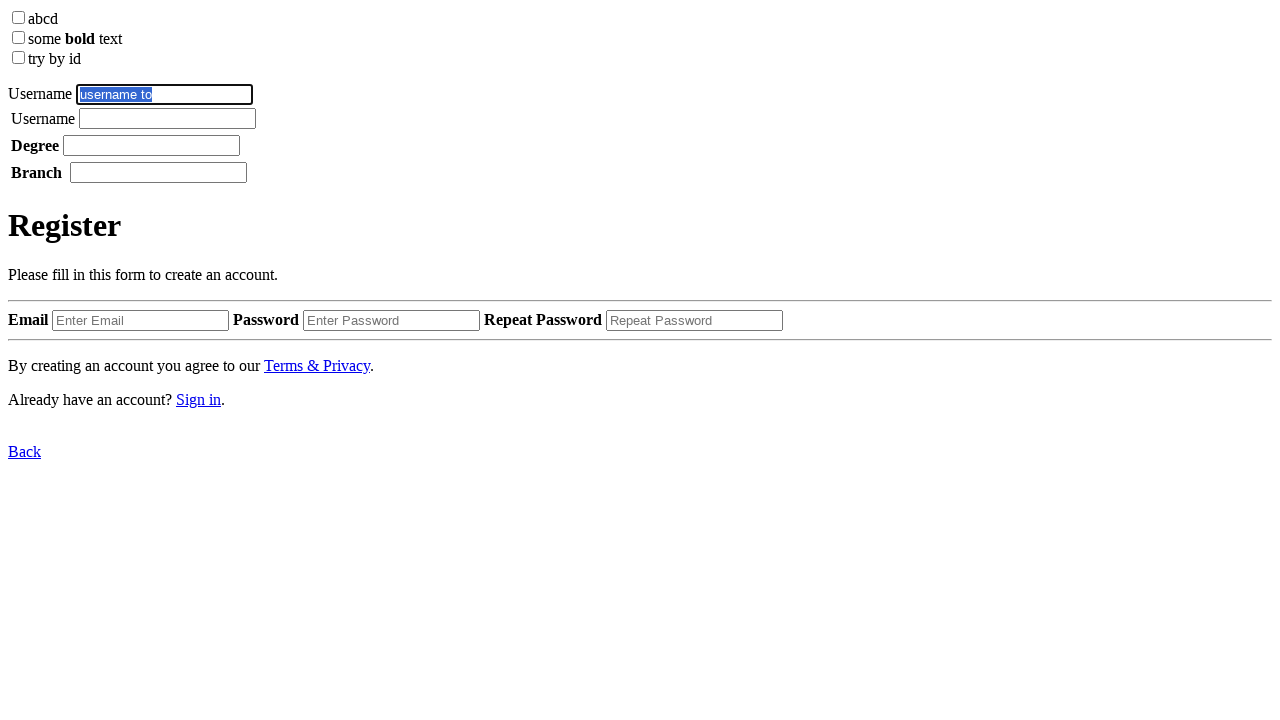

Pasted copied content into the second input field using Ctrl+V on xpath=/html/body/label[2]/table/tbody/tr/td[2]/input
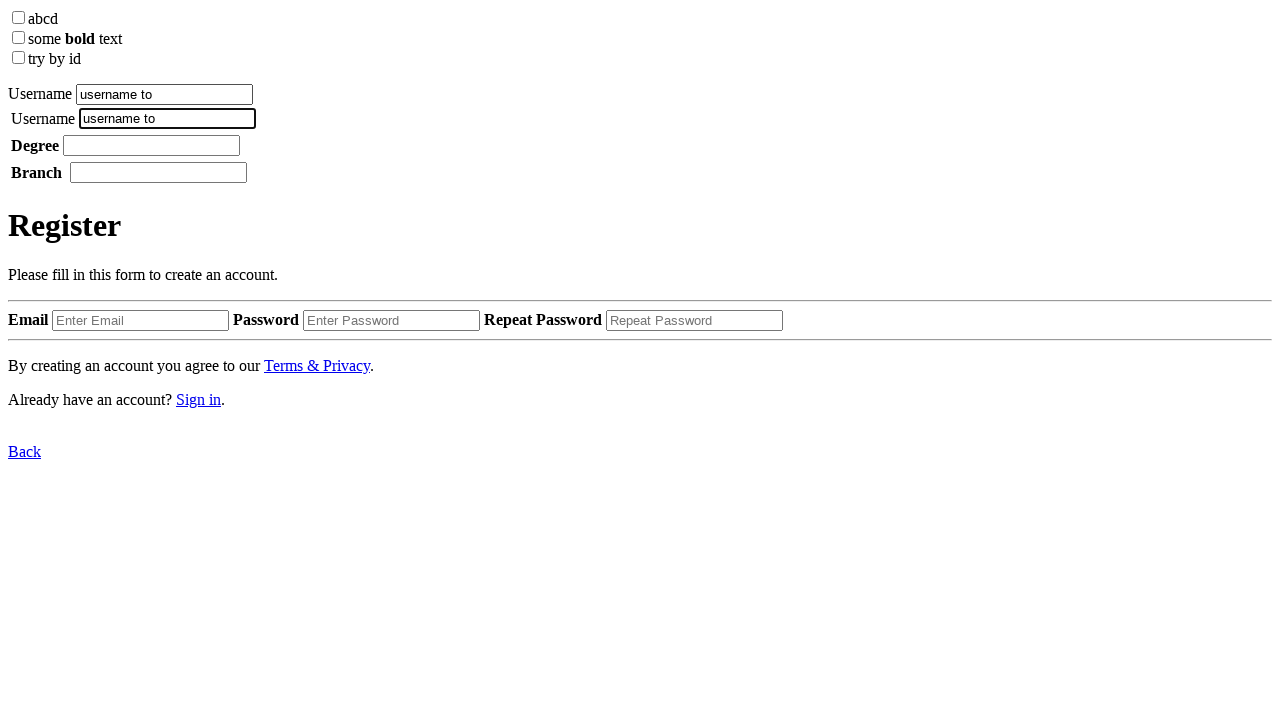

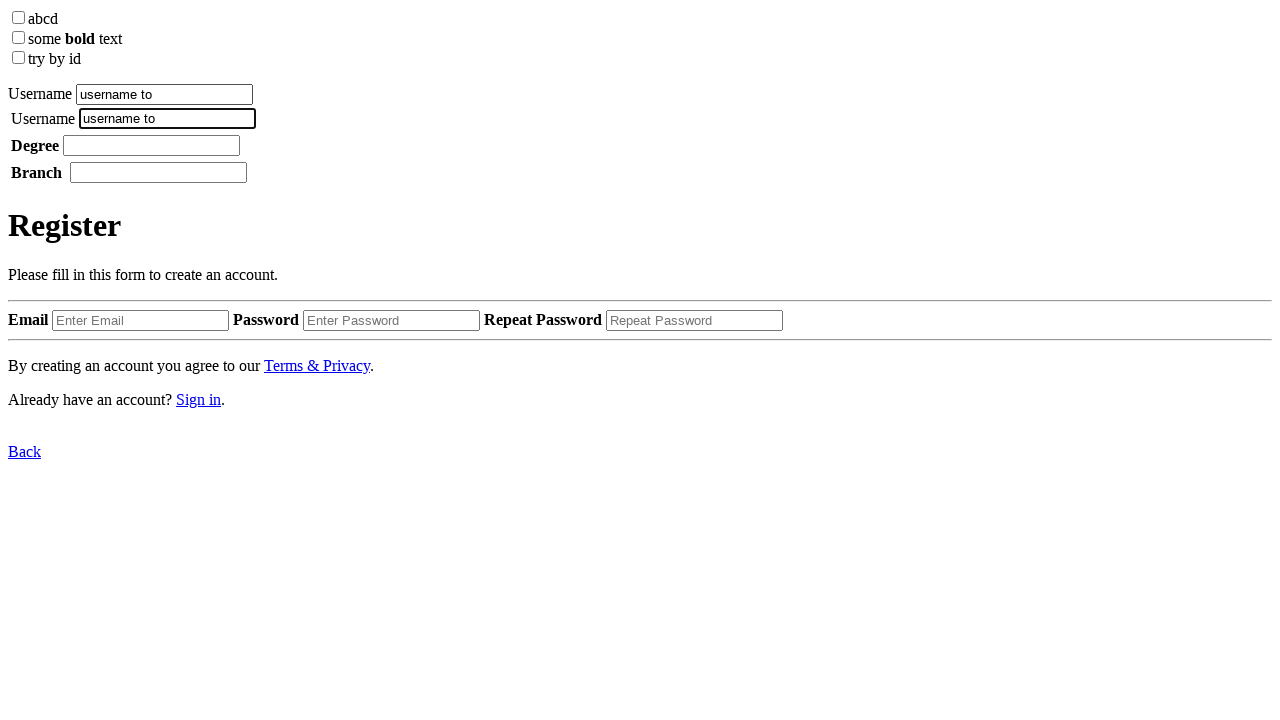